Navigates to the ENAIRE drones website (Spanish air navigation service) and waits for the page to load.

Starting URL: https://drones.enaire.es/

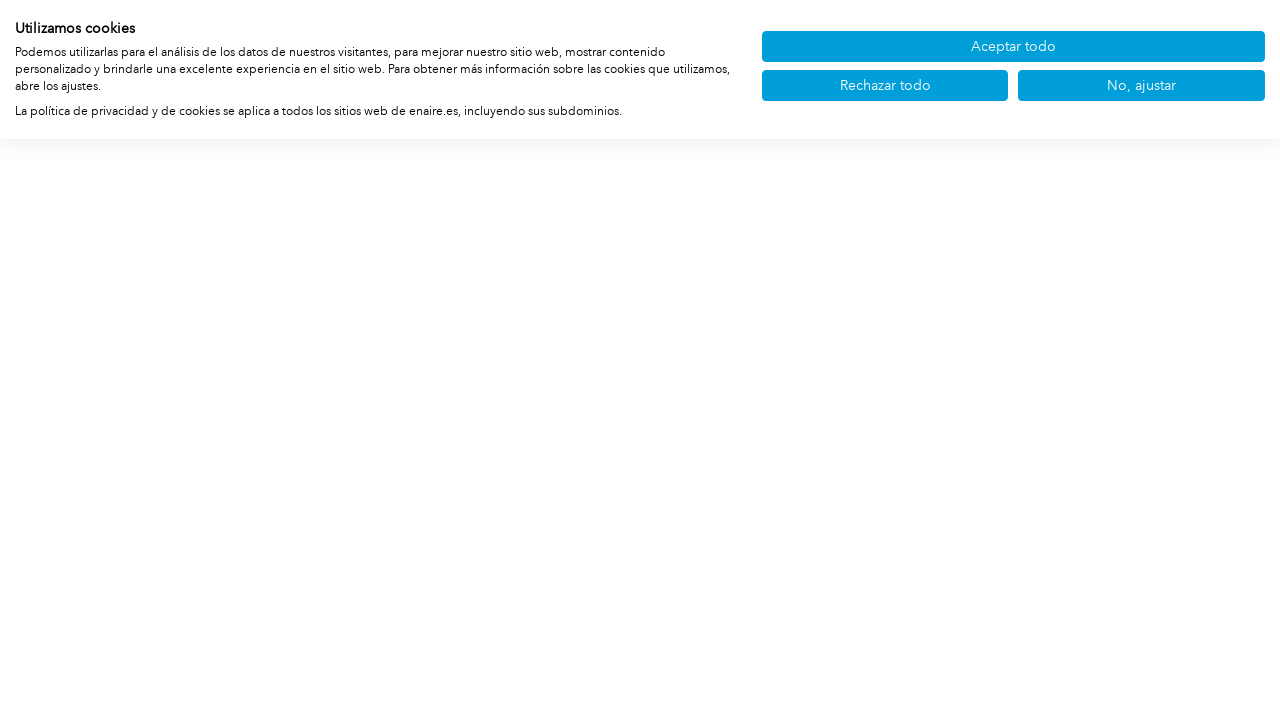

Navigated to ENAIRE drones website and waited for page to load (networkidle)
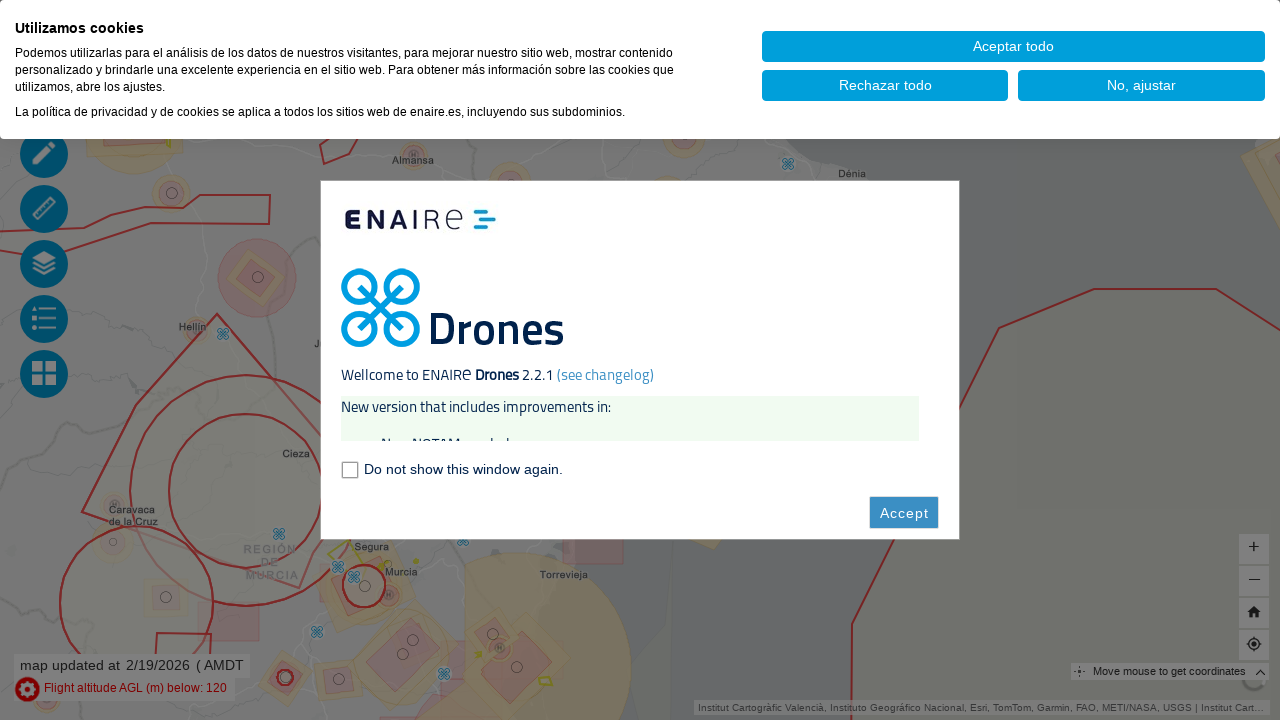

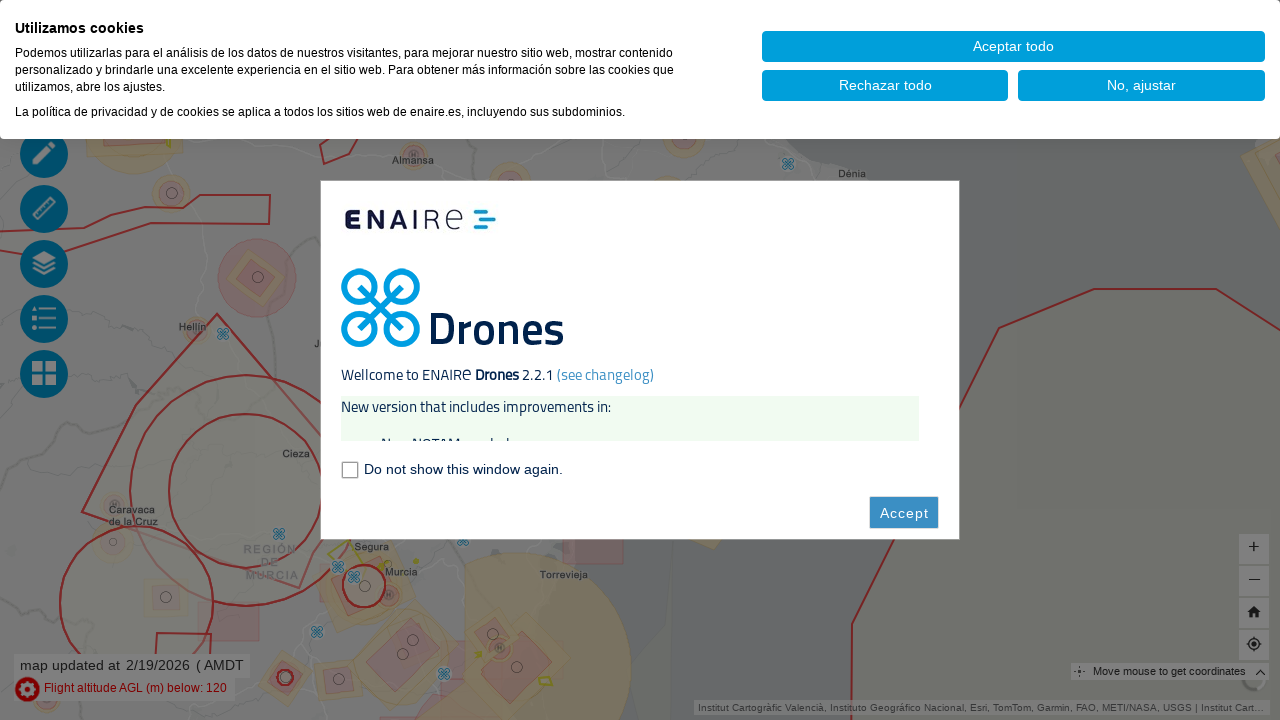